Navigates to the Plovdiv section by clicking the "Пловдив" link and verifies the page loads correctly with the expected heading

Starting URL: https://trafficnews.bg/

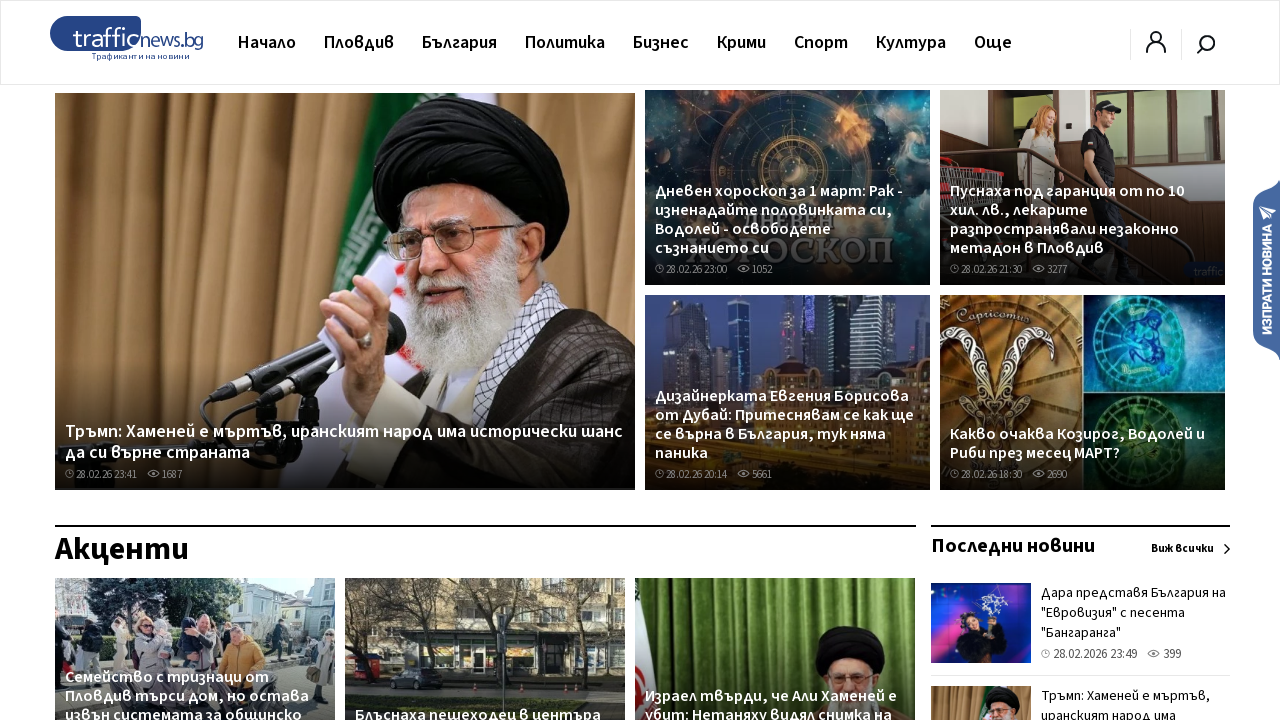

Clicked on the 'Пловдив' link in navigation at (359, 42) on a:has-text('Пловдив')
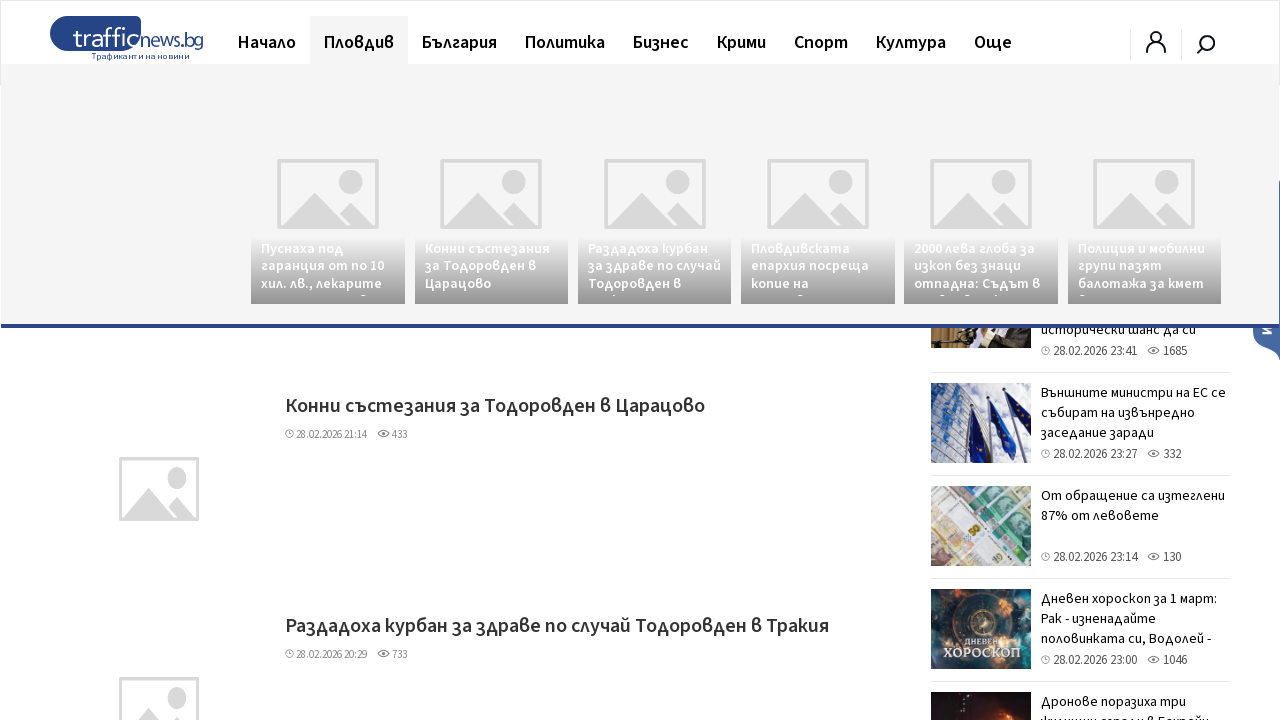

Plovdiv page loaded with 'Най-четени' (Most Read) section visible
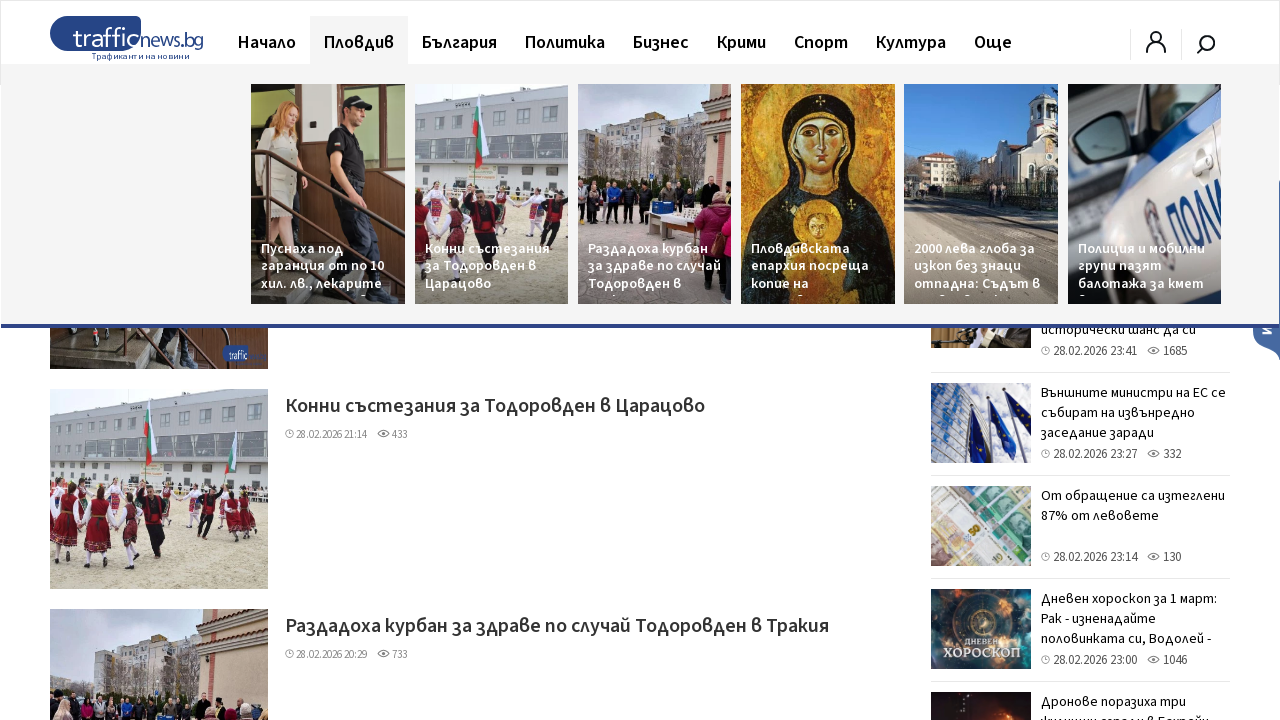

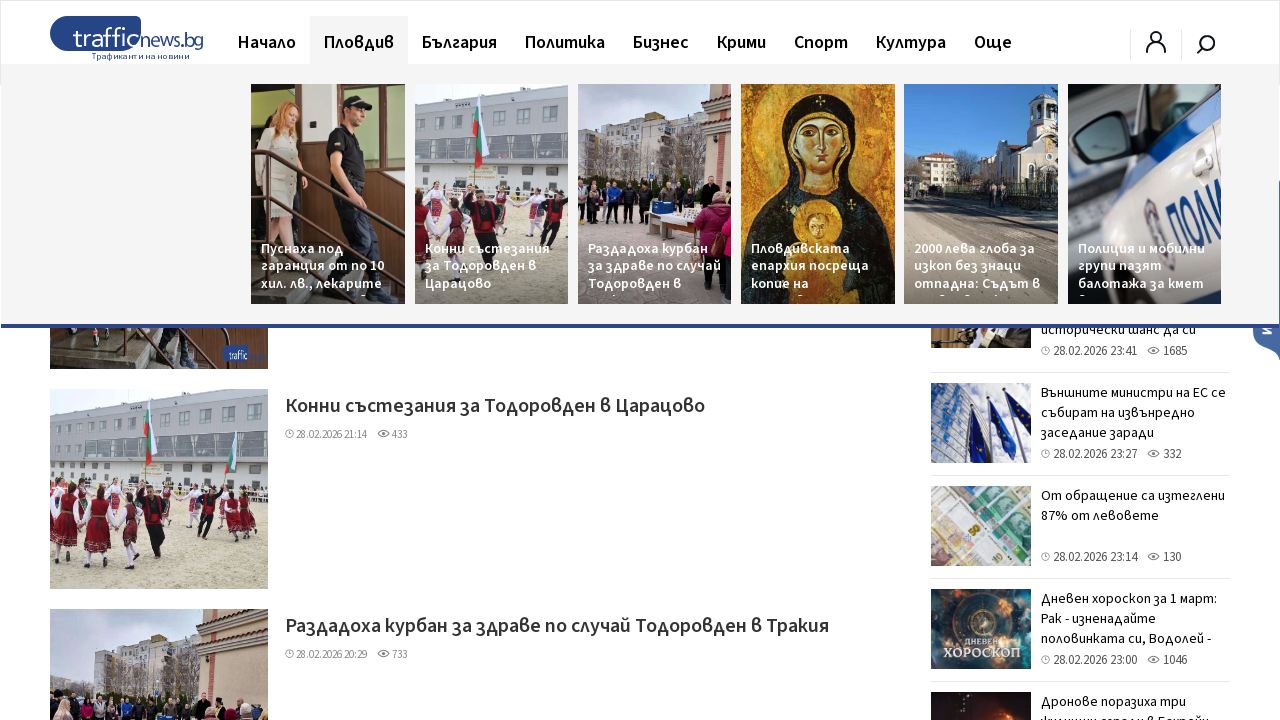